Navigates to a math quiz page and retrieves attribute values from a radio button and text from an input element

Starting URL: http://suninjuly.github.io/math.html

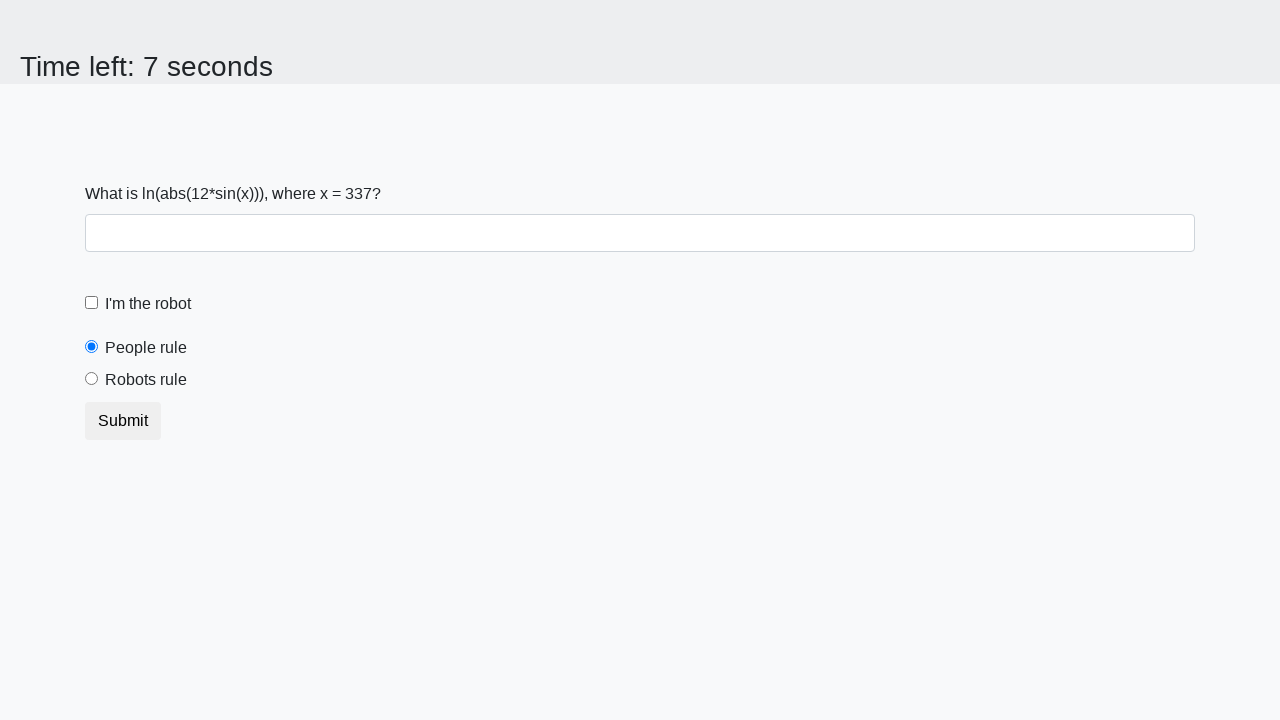

Waited for #peopleRule element to be available
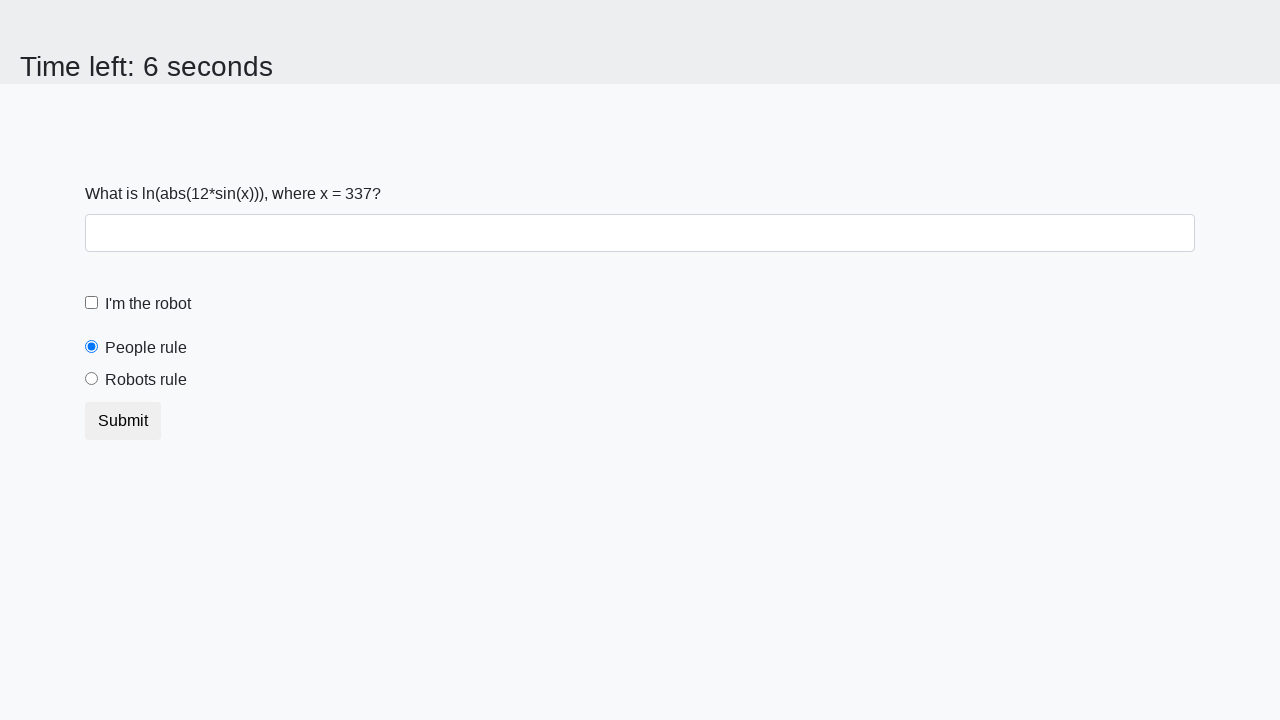

Located the radio button with id #peopleRule
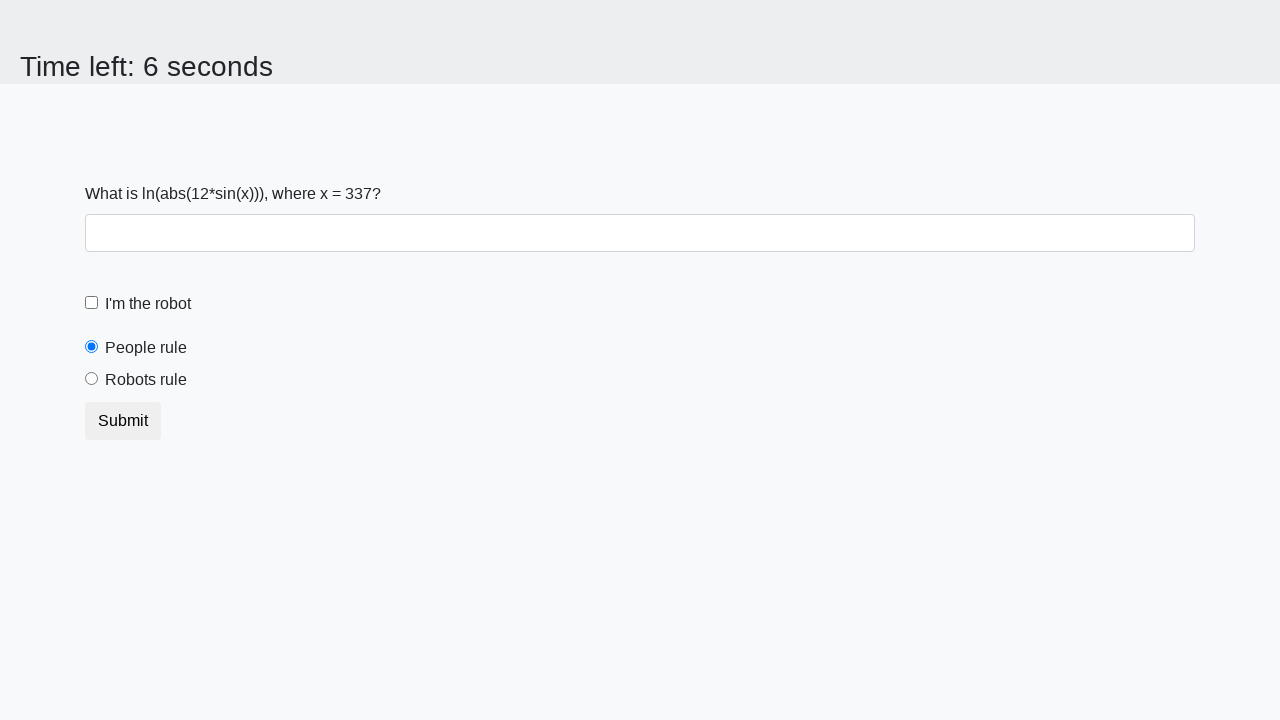

Retrieved 'checked' attribute from radio button
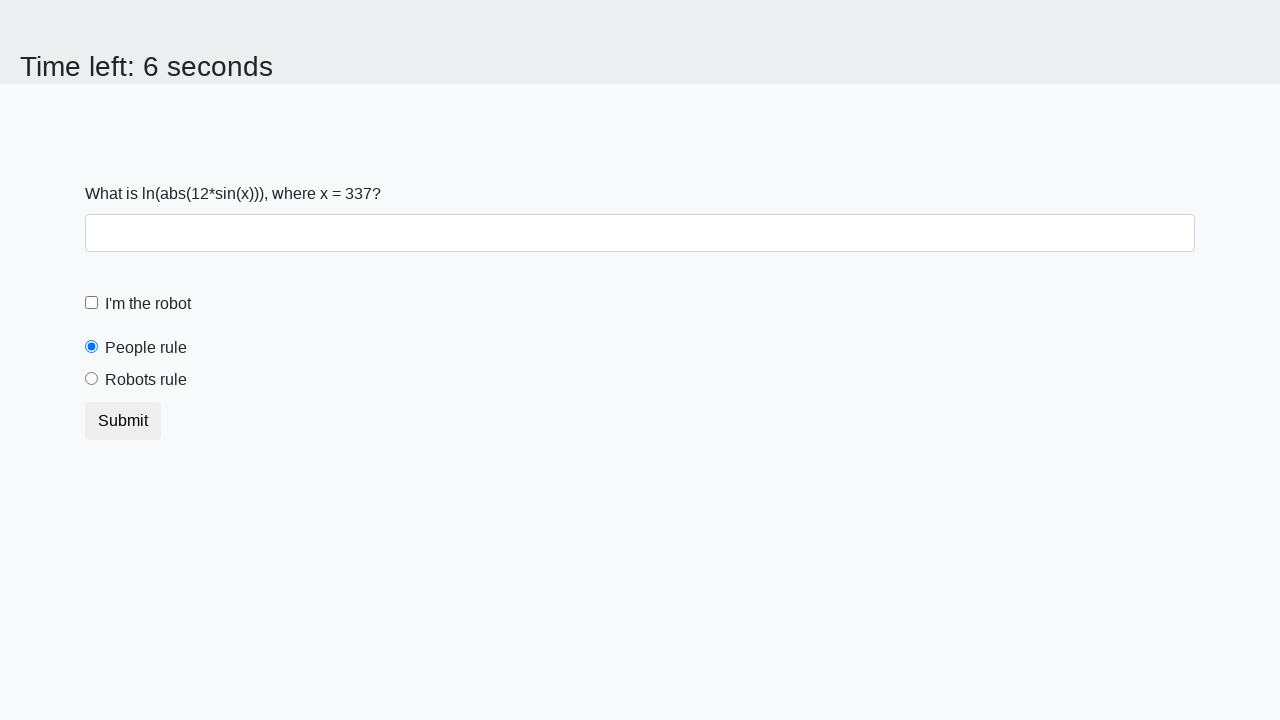

Located the input element with id #input_value
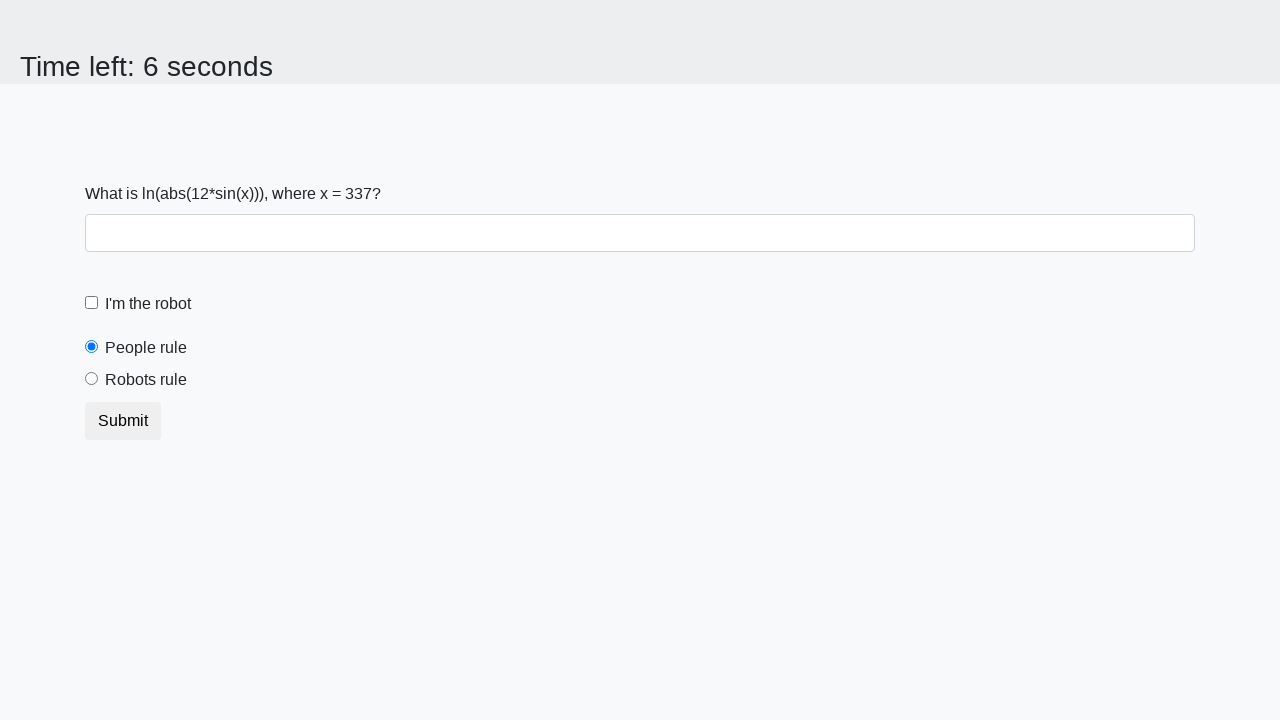

Retrieved text content from input element
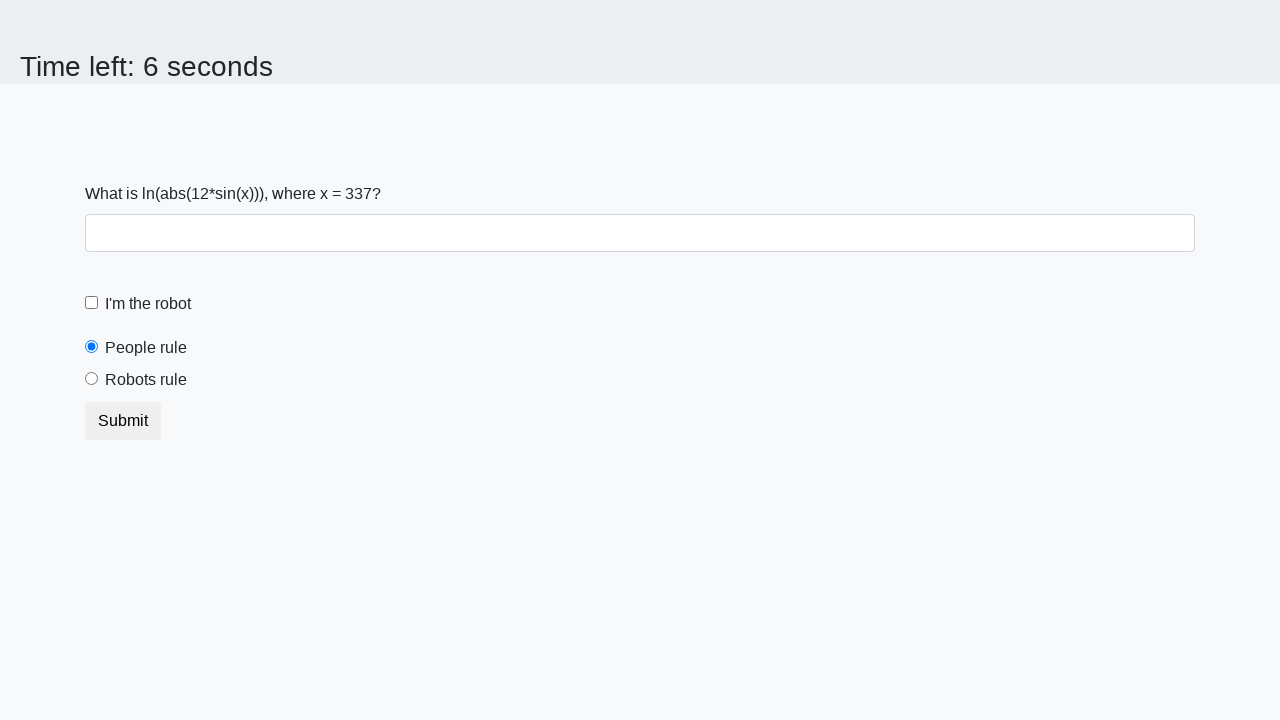

Printed values: ,337
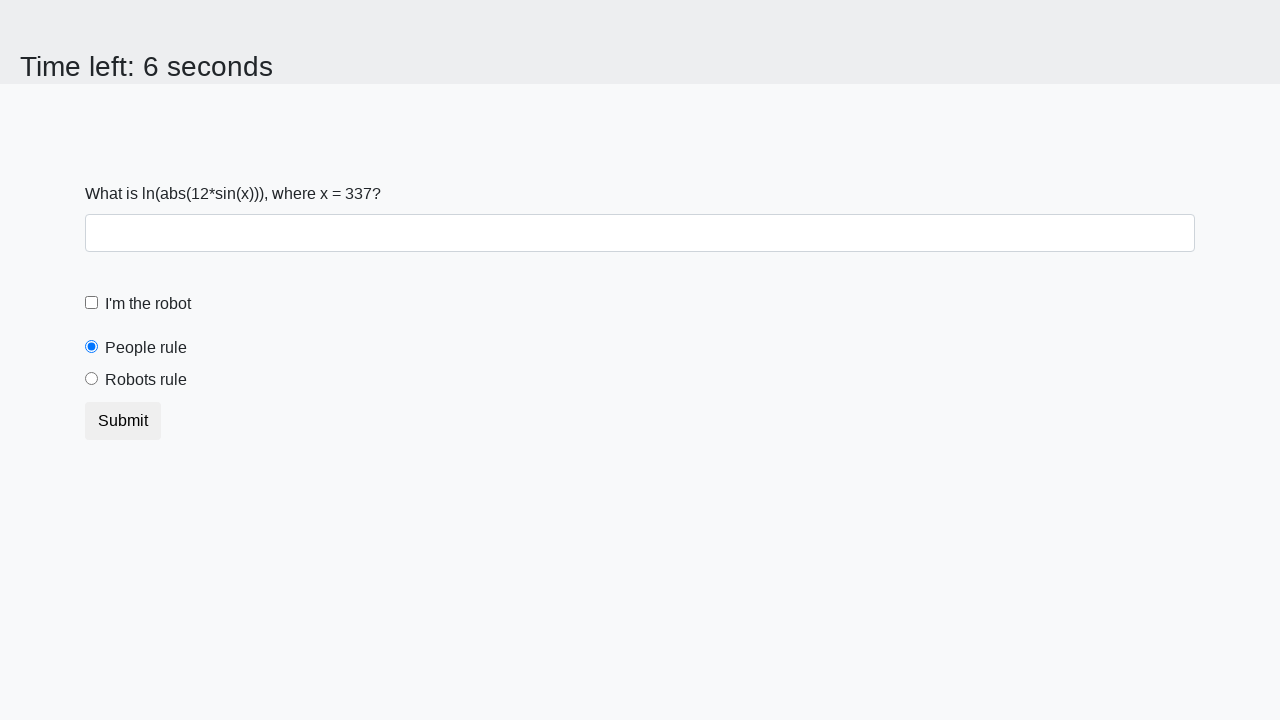

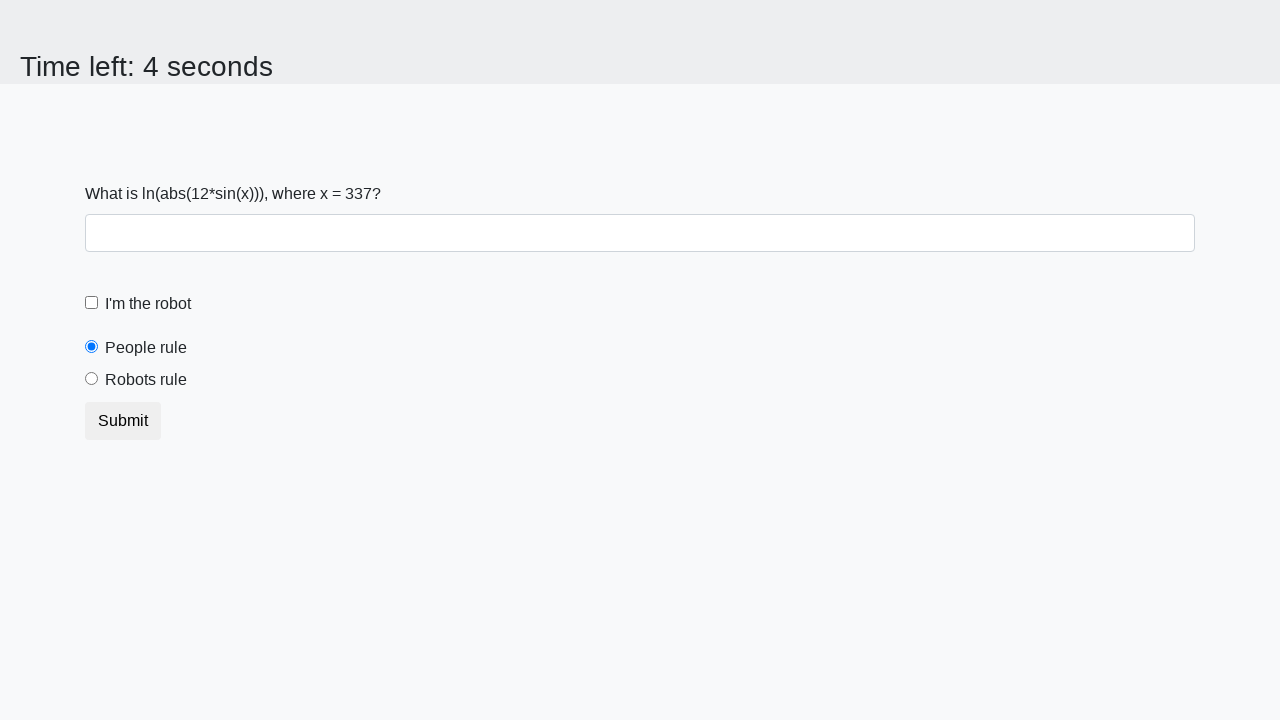